Tests a speech-to-text web application by clicking the start button and monitoring the output element for recognized text

Starting URL: https://allorizenproject1.netlify.app/

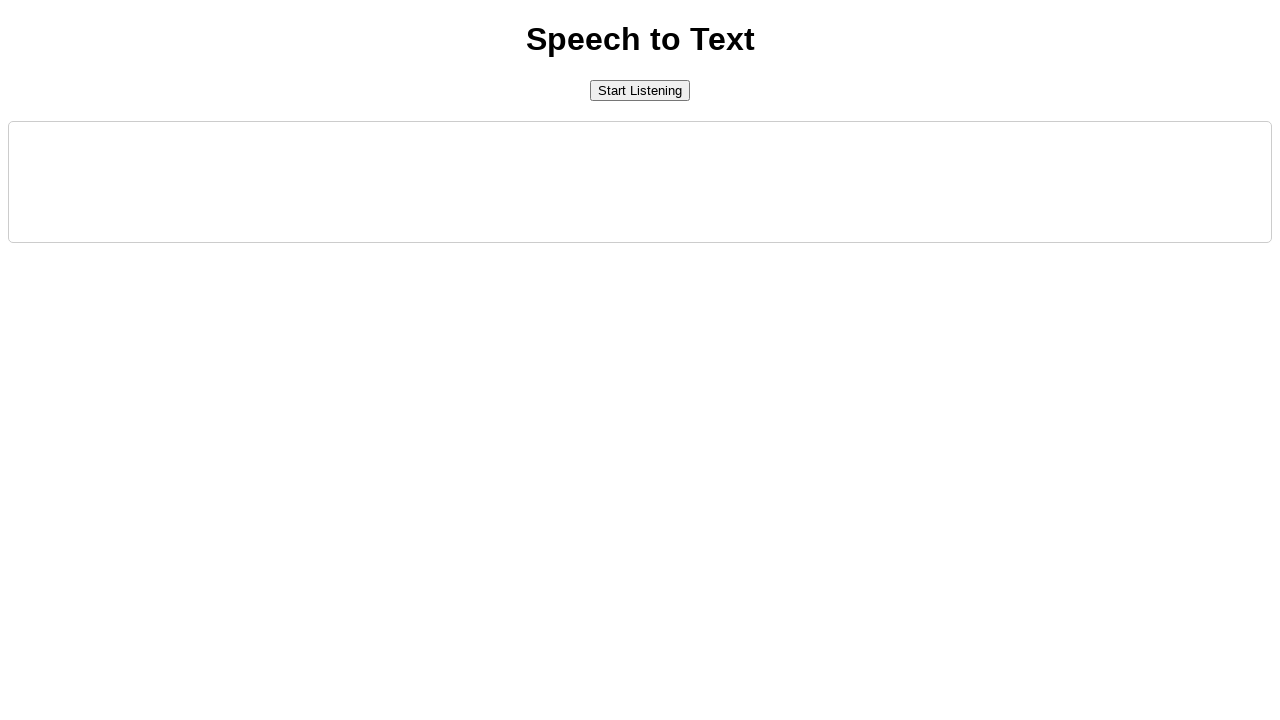

Clicked start button to begin speech recognition at (640, 90) on #startButton
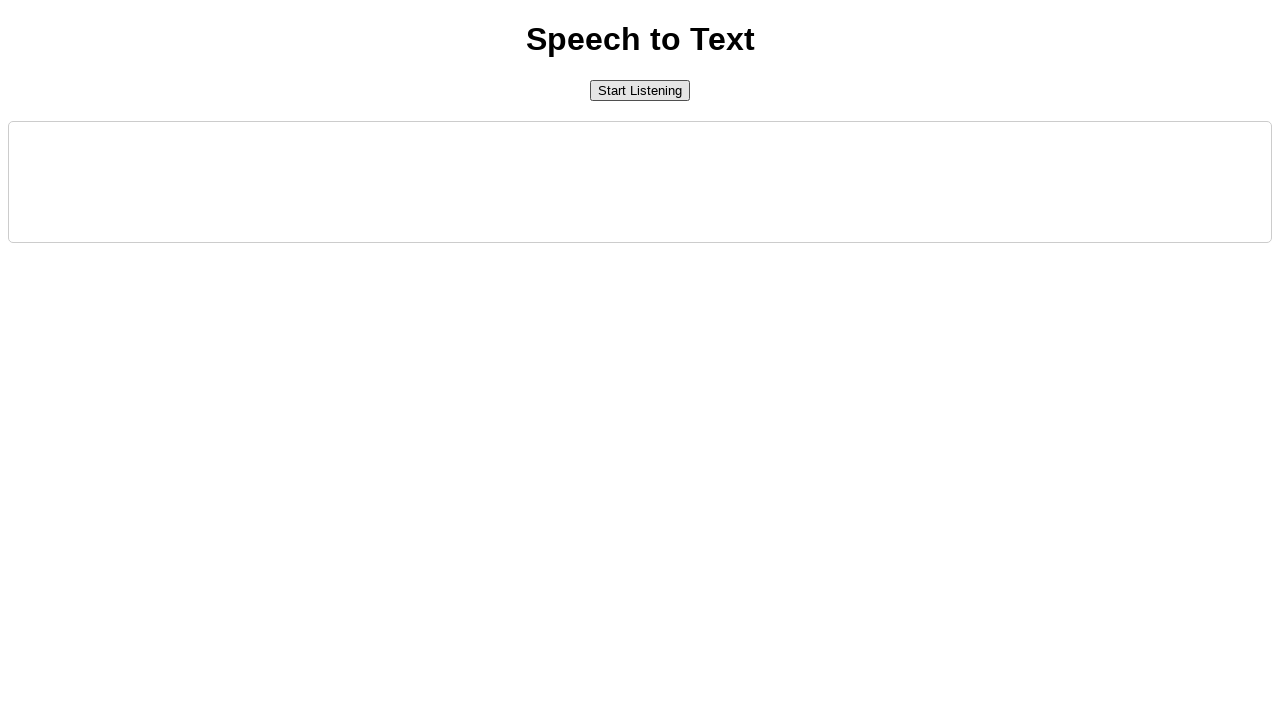

Output element appeared on page
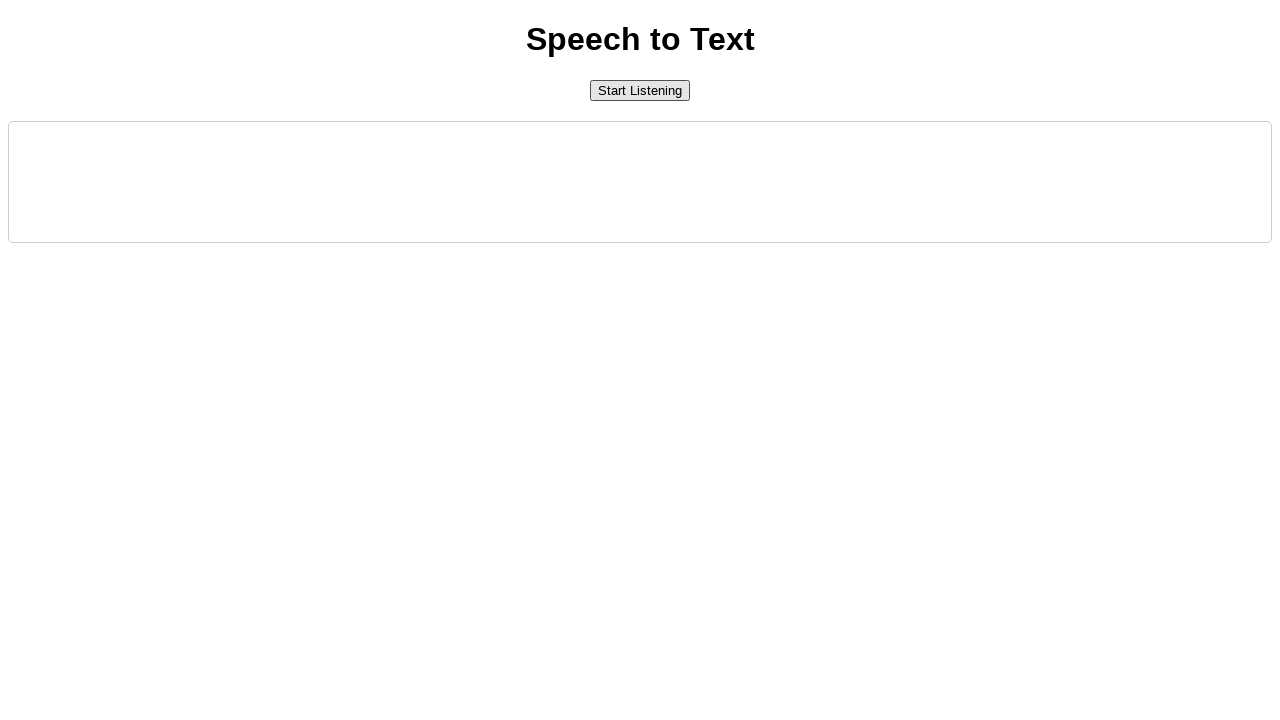

Waited 1 second and checked output element for recognized text
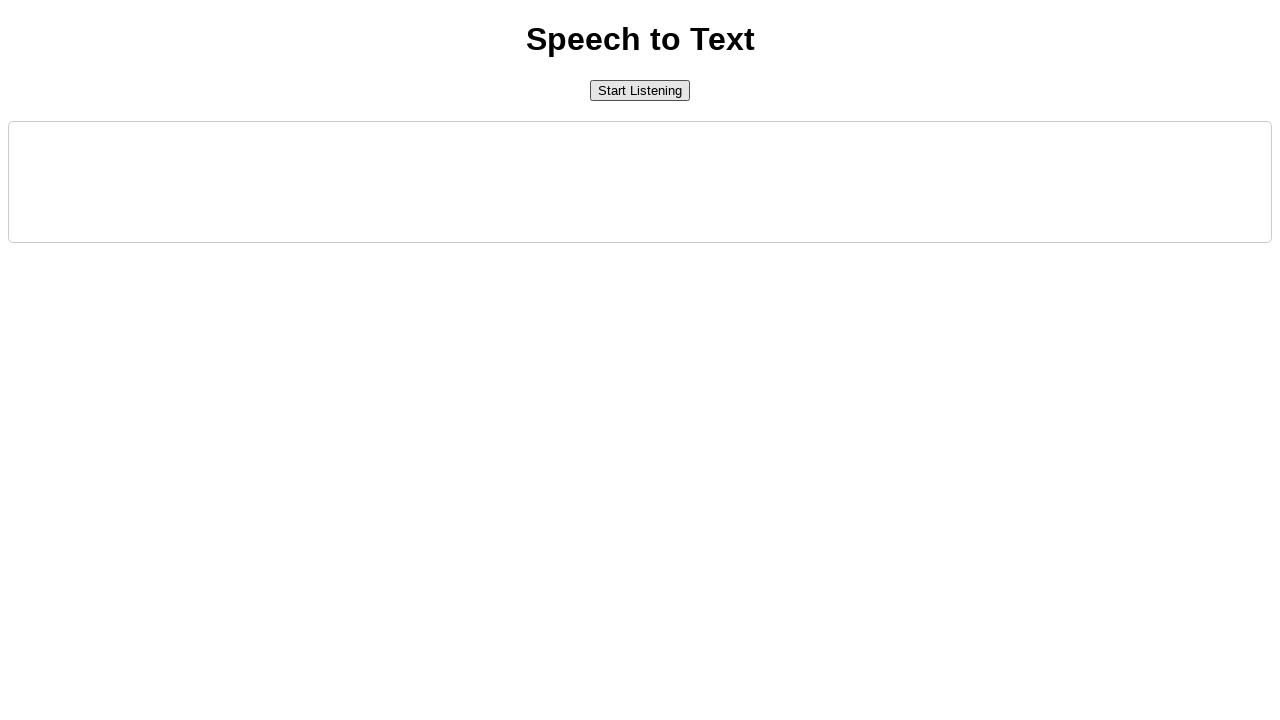

Waited 1 second and checked output element for recognized text
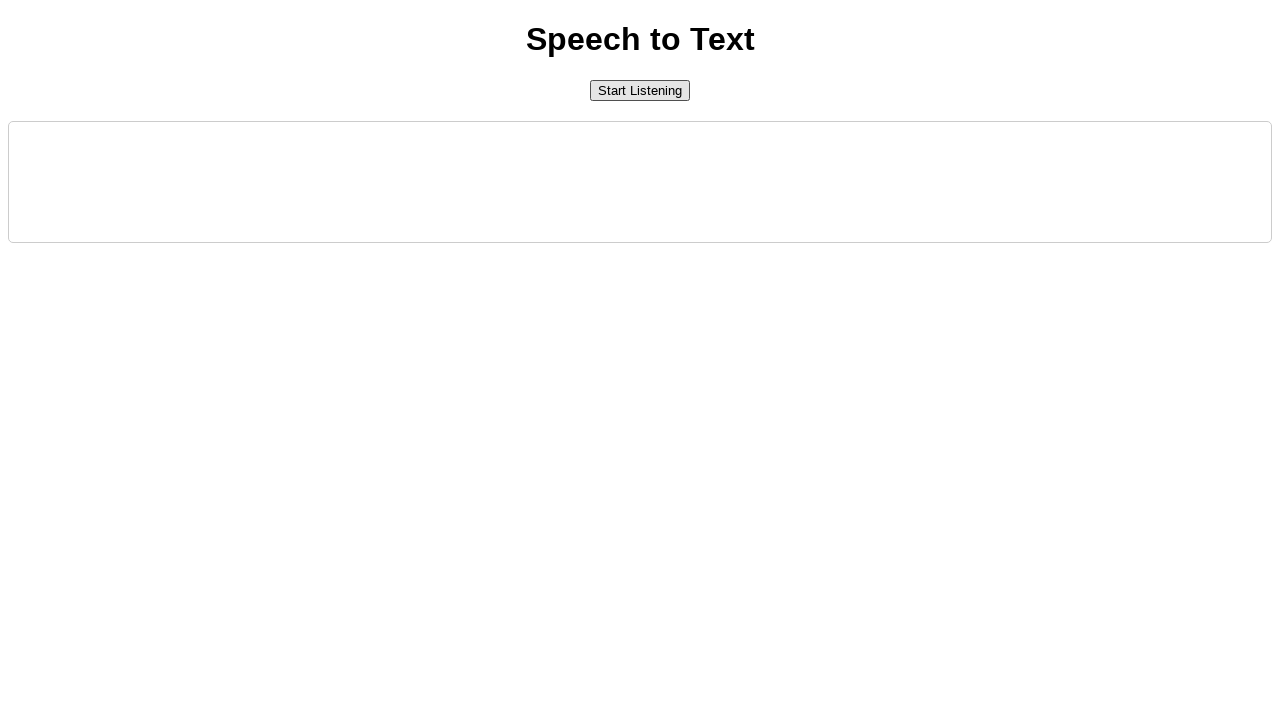

Waited 1 second and checked output element for recognized text
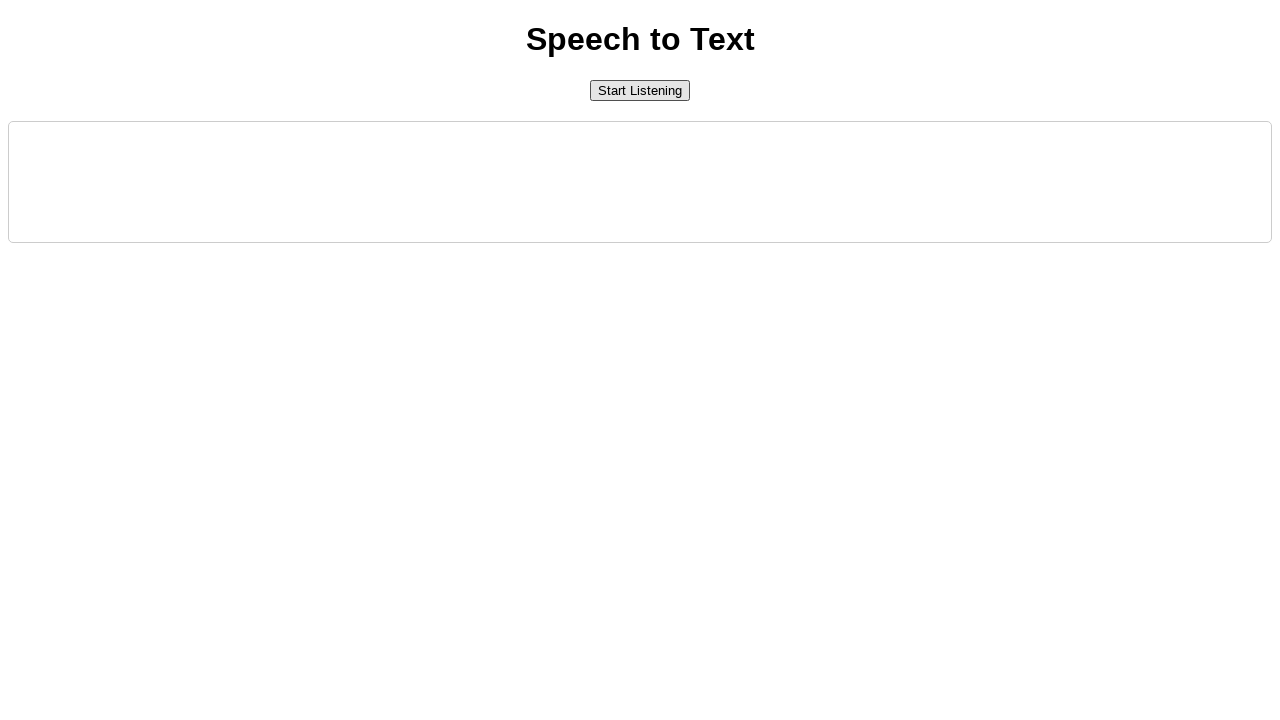

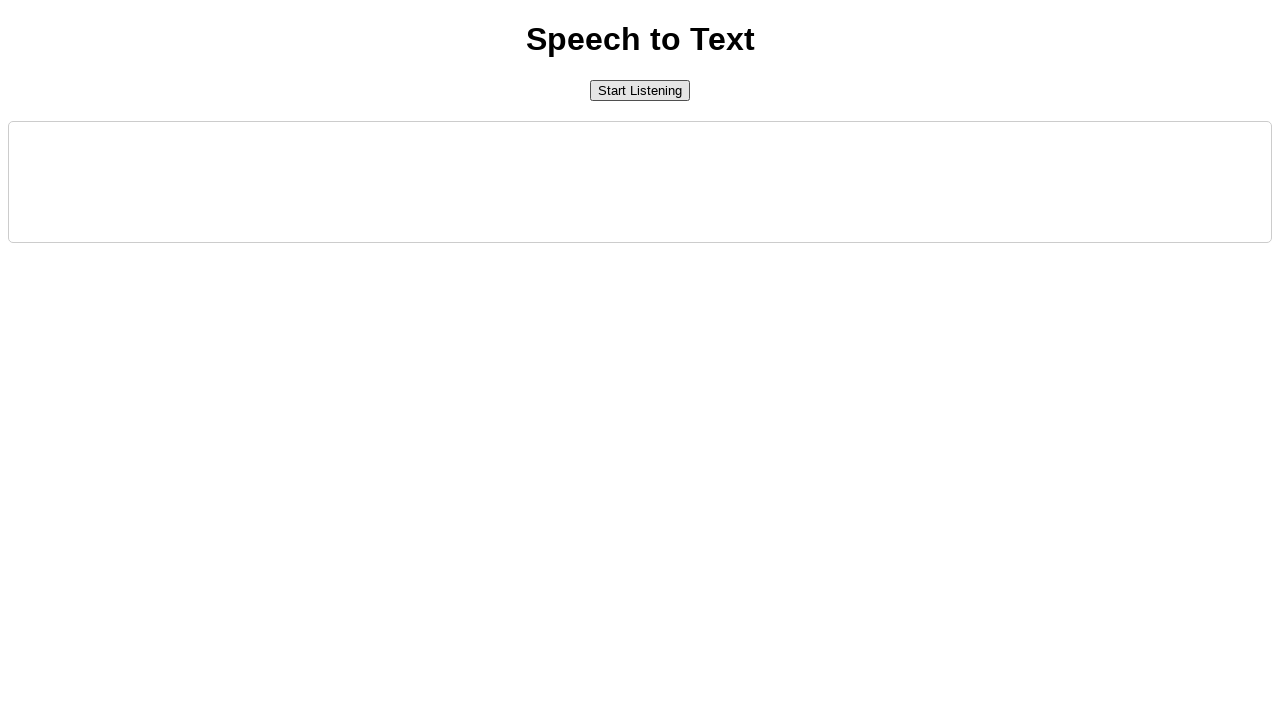